Tests filtering products by White color

Starting URL: https://shopify-eta-drab.vercel.app/#

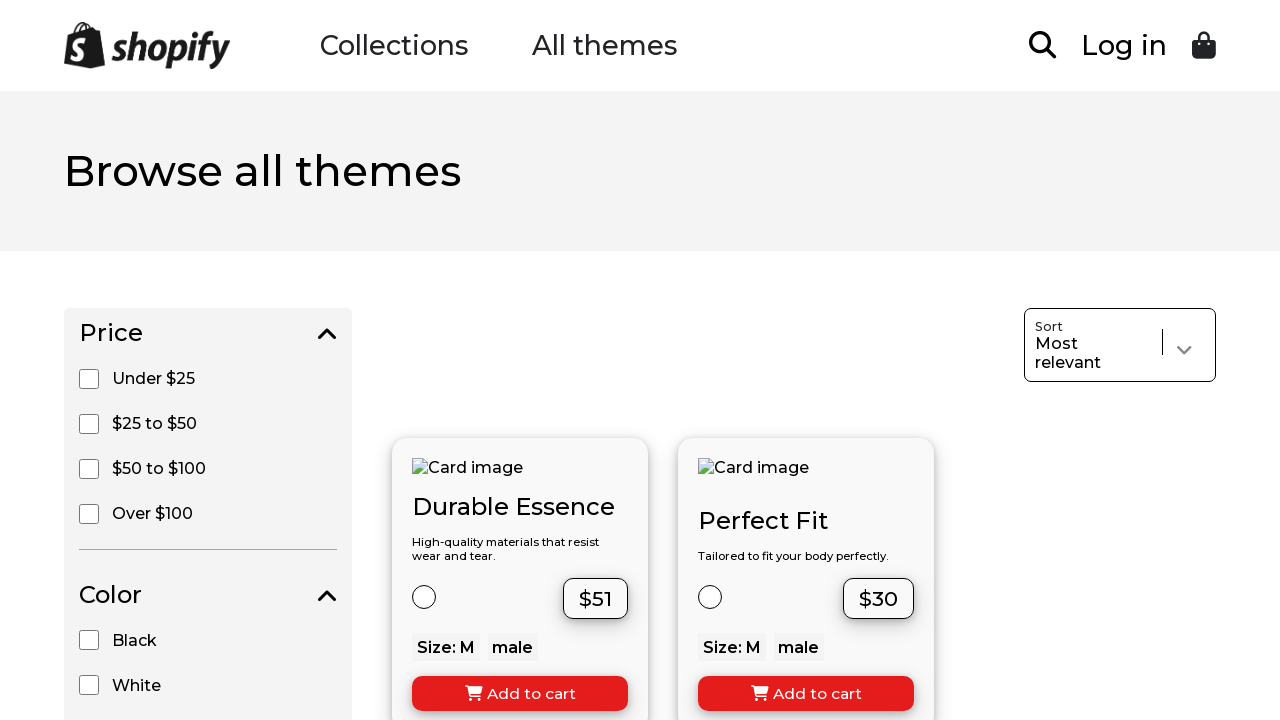

Clicked White color filter checkbox at (89, 685) on xpath=//input[@value='White']
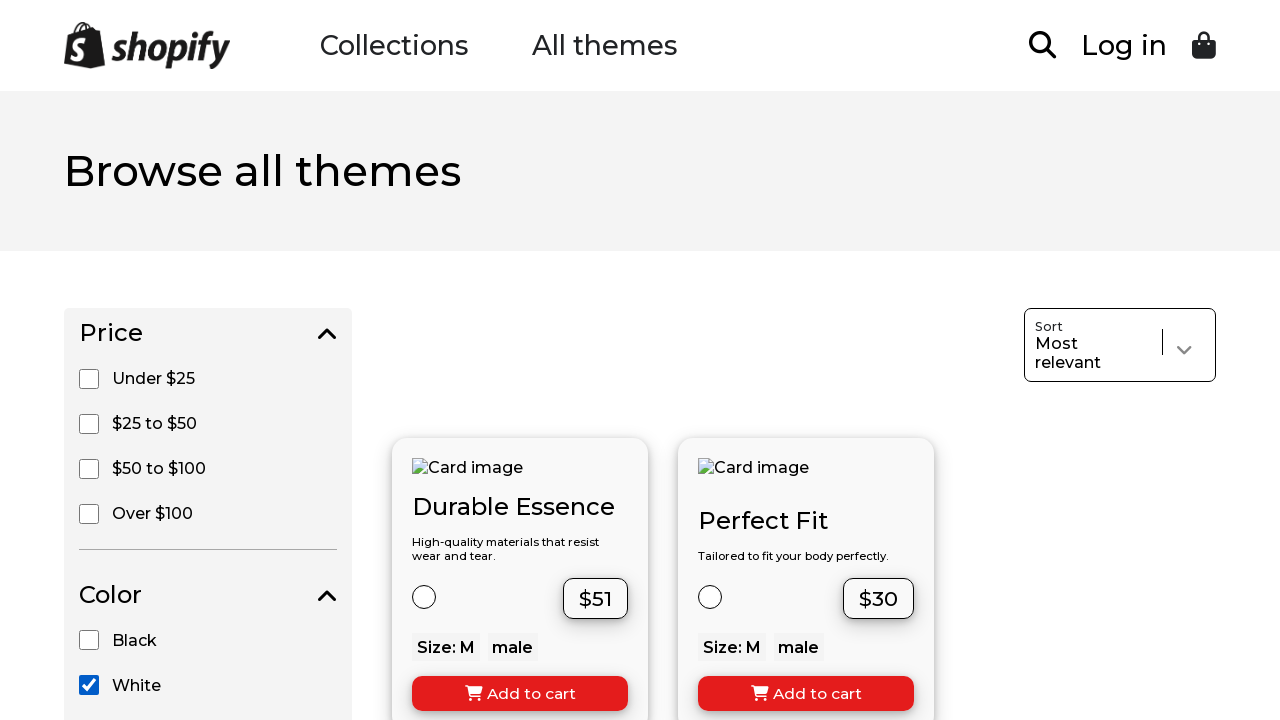

Filtered products loaded with White color filter applied
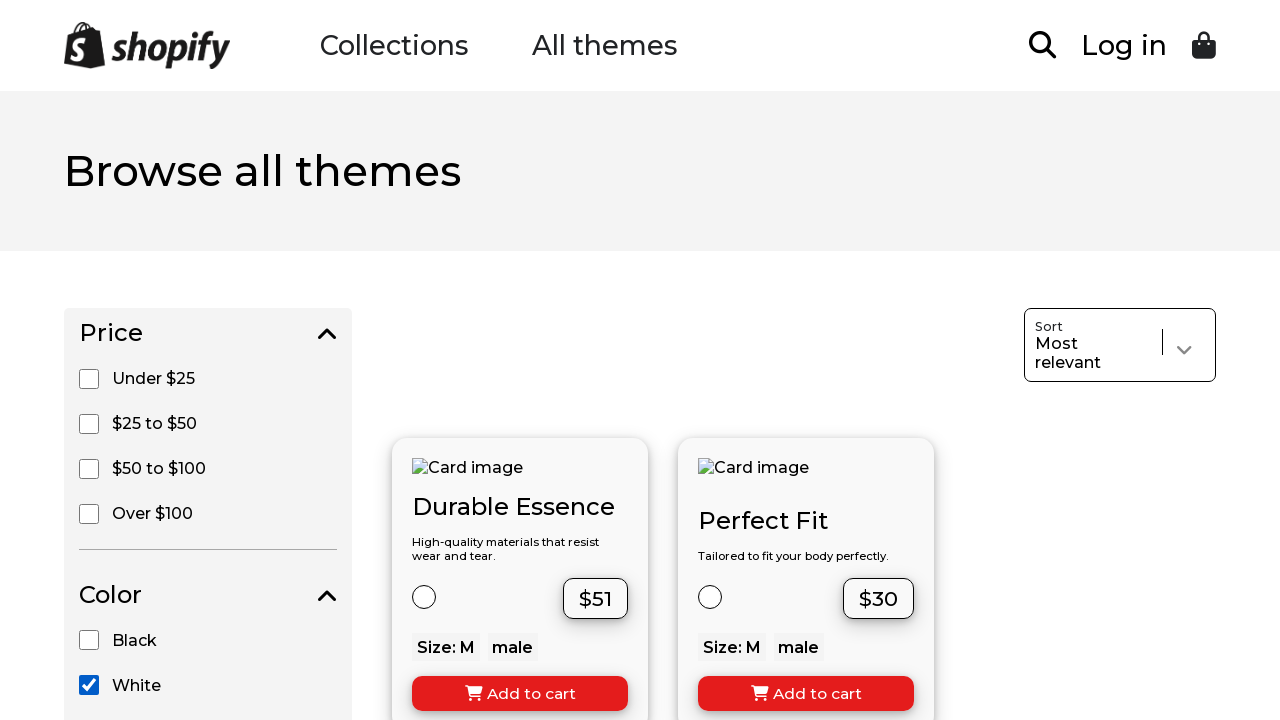

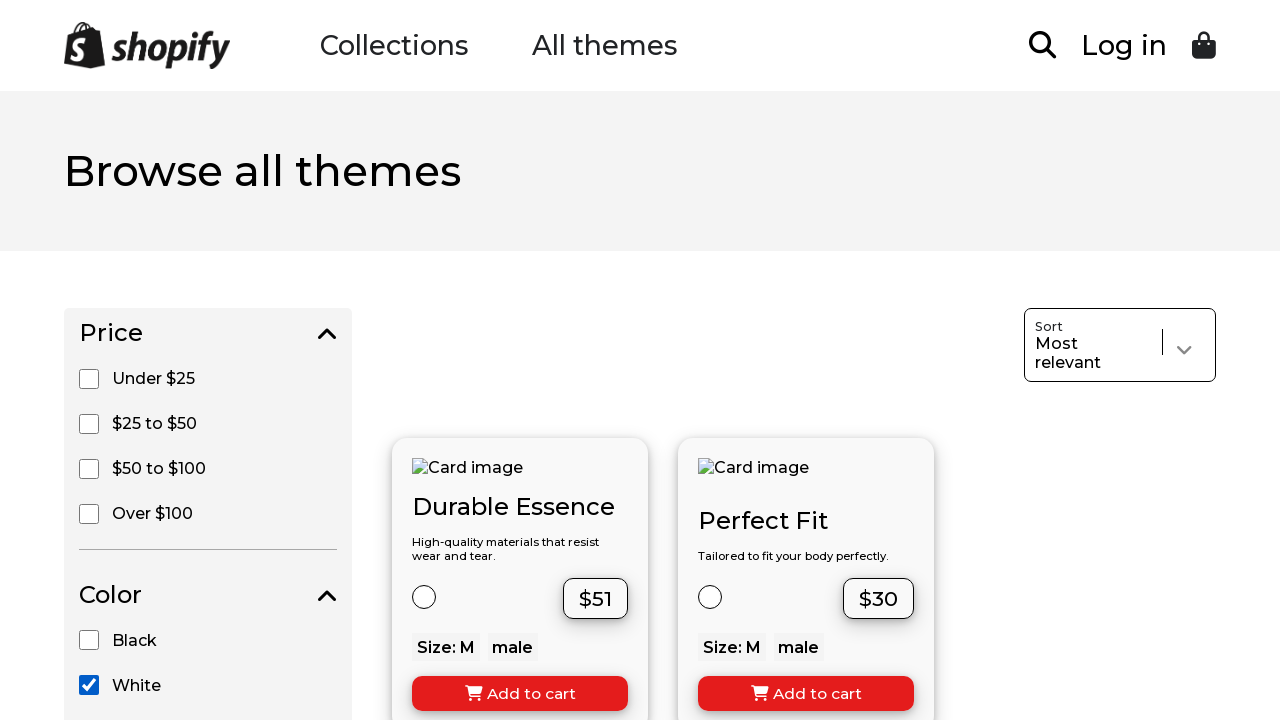